Tests element visibility by hiding and showing a textbox, then typing in it

Starting URL: https://codenboxautomationlab.com/practice/

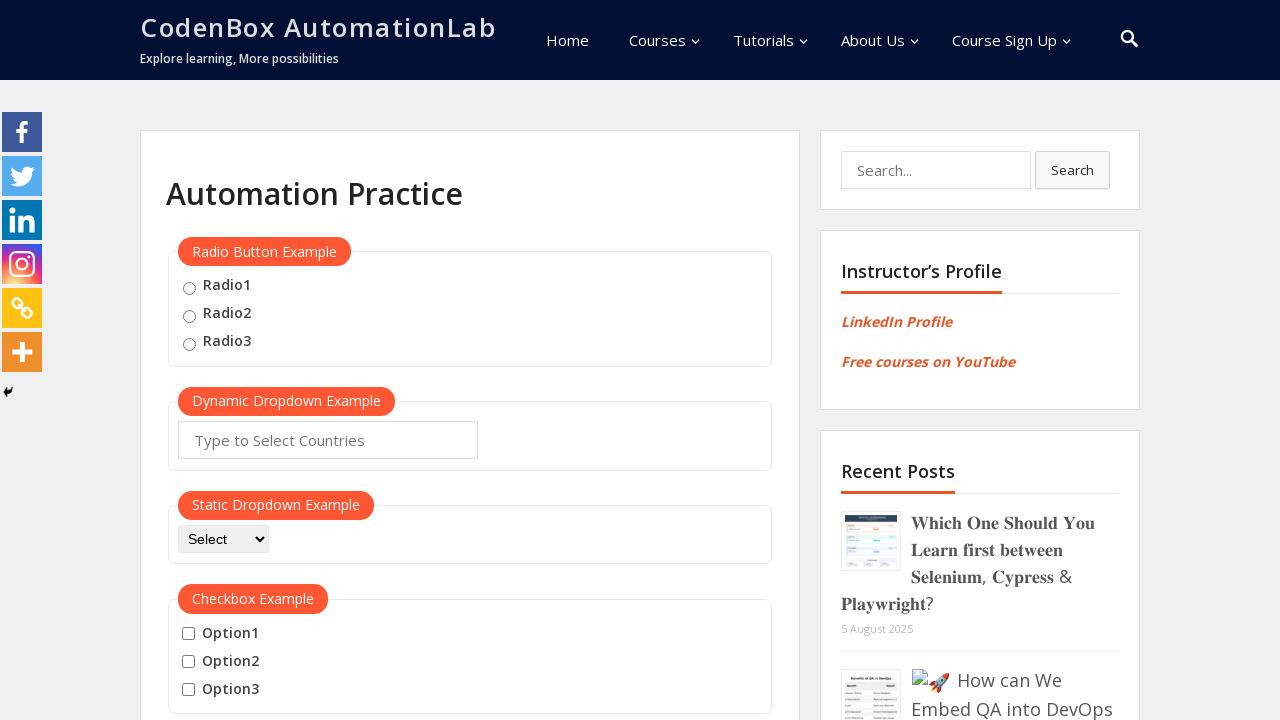

Clicked hide button to hide textbox at (208, 360) on #hide-textbox
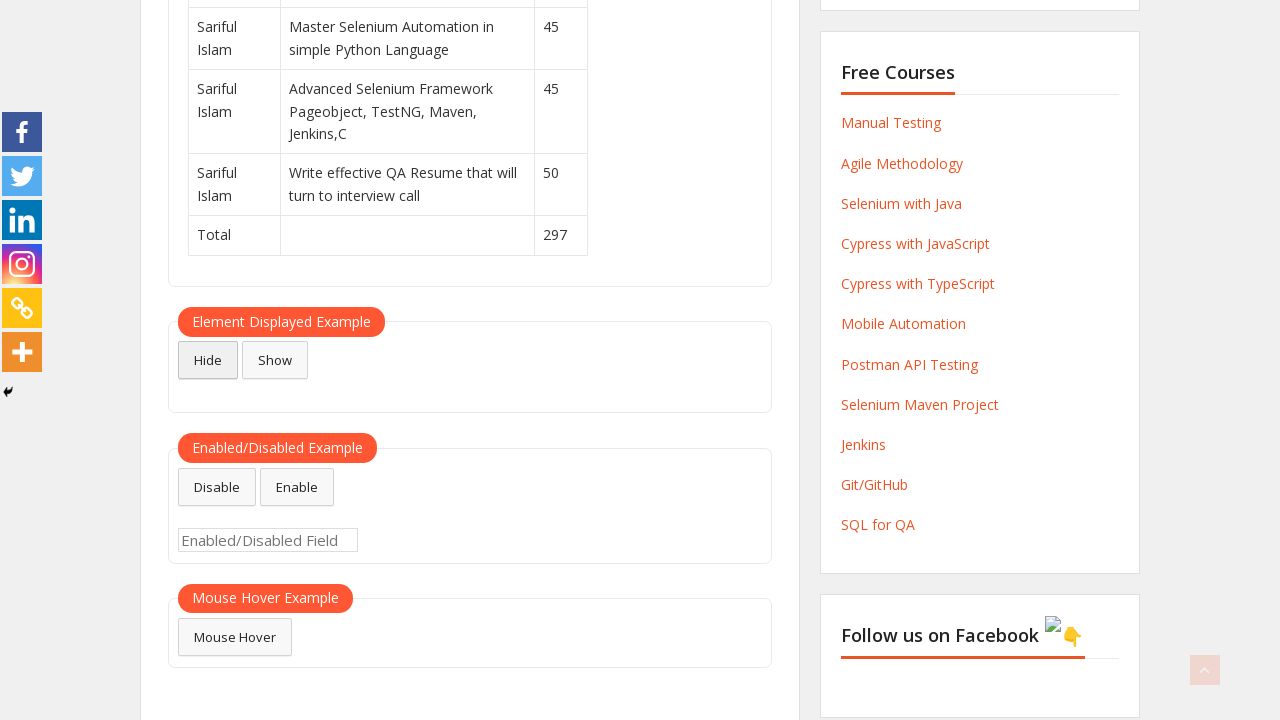

Clicked show button to display textbox at (275, 360) on #show-textbox
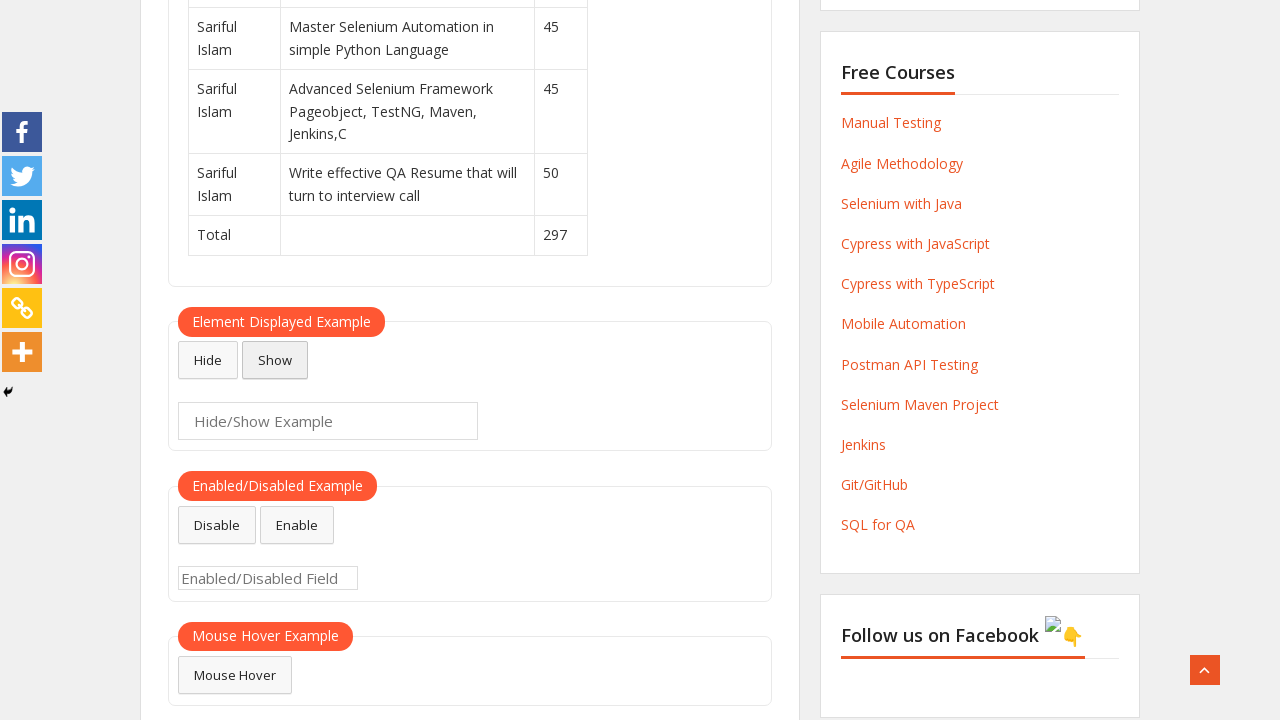

Verified textbox is visible
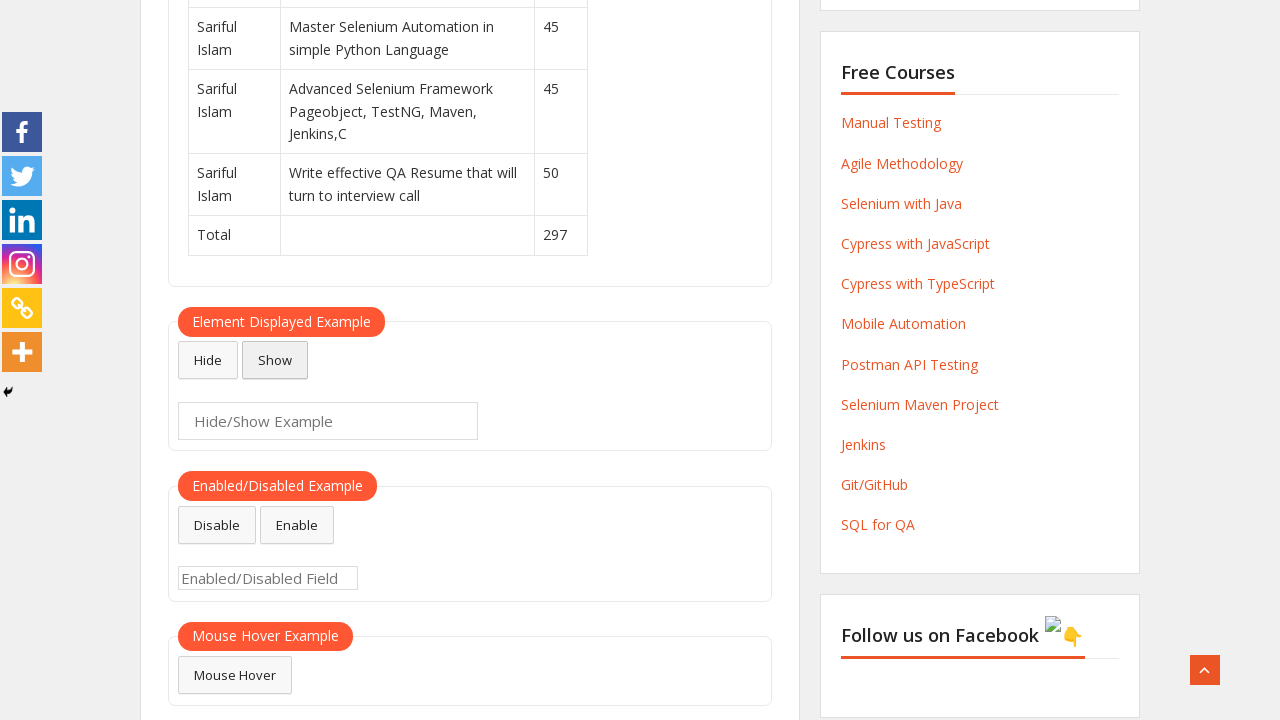

Typed 'kavin' in the textbox on #displayed-text
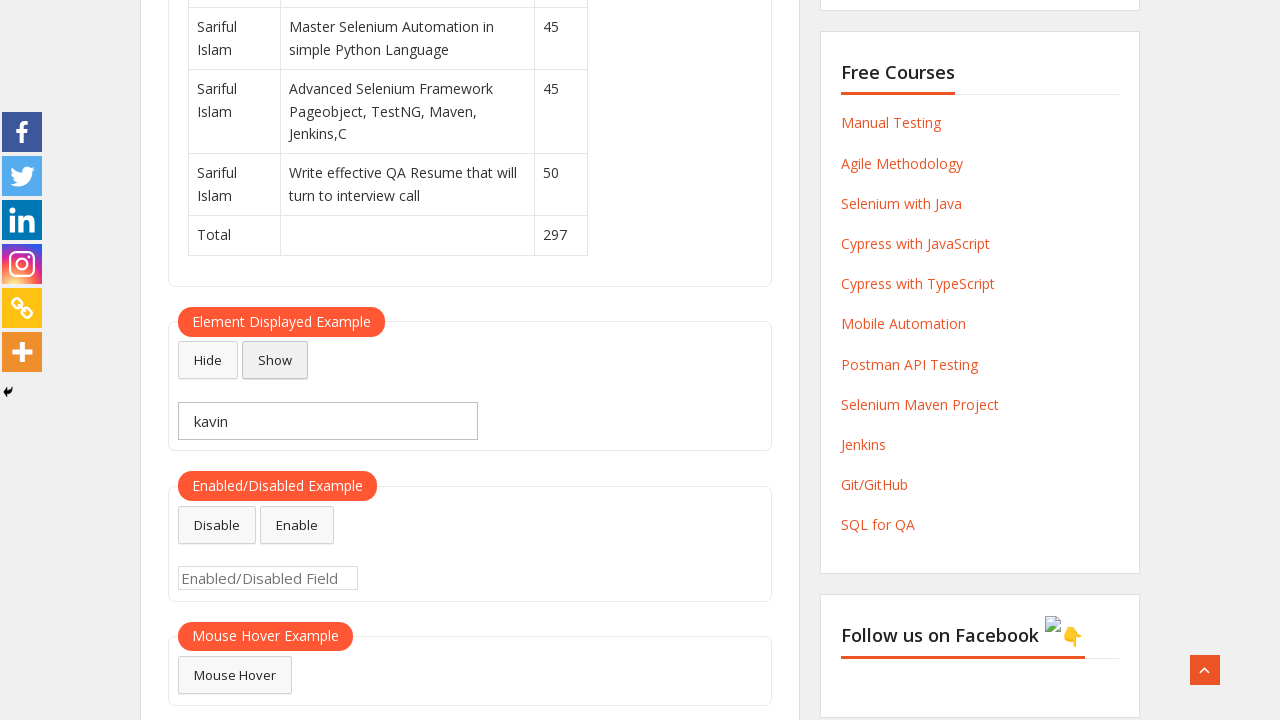

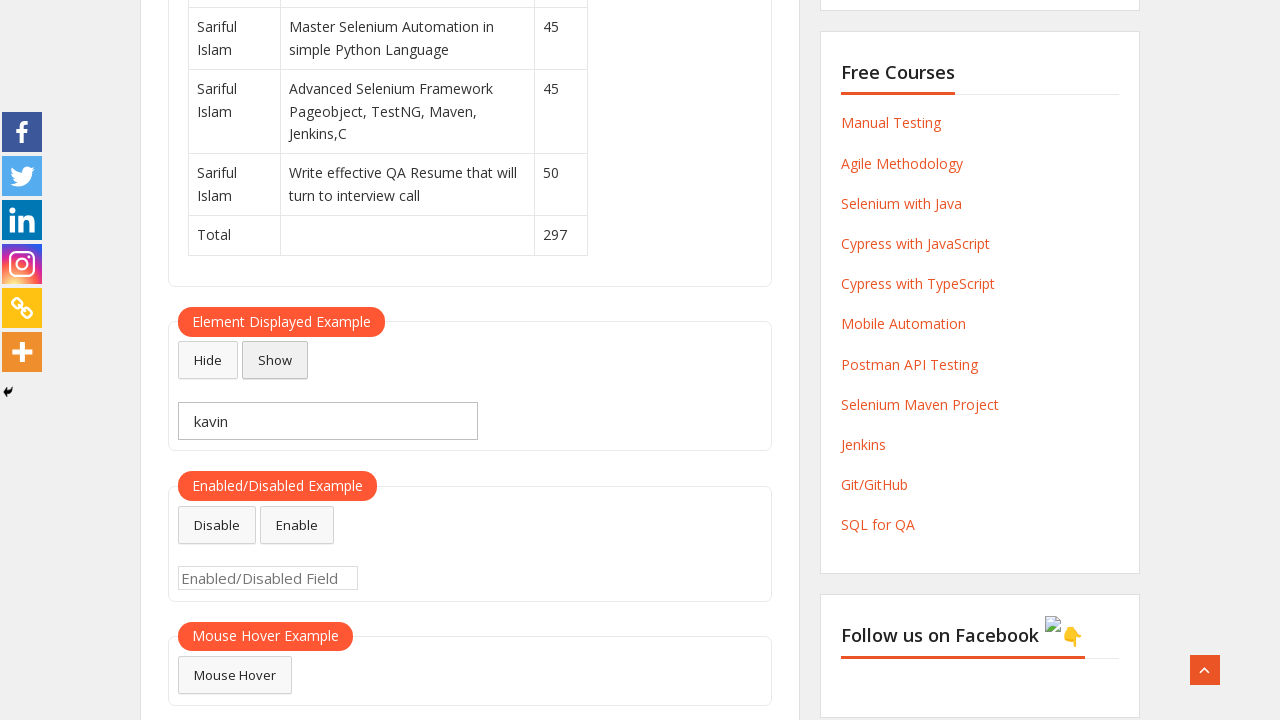